Tests alert functionality by entering a name in an input field, clicking the alert button, and accepting the JavaScript alert dialog

Starting URL: https://rahulshettyacademy.com/AutomationPractice/

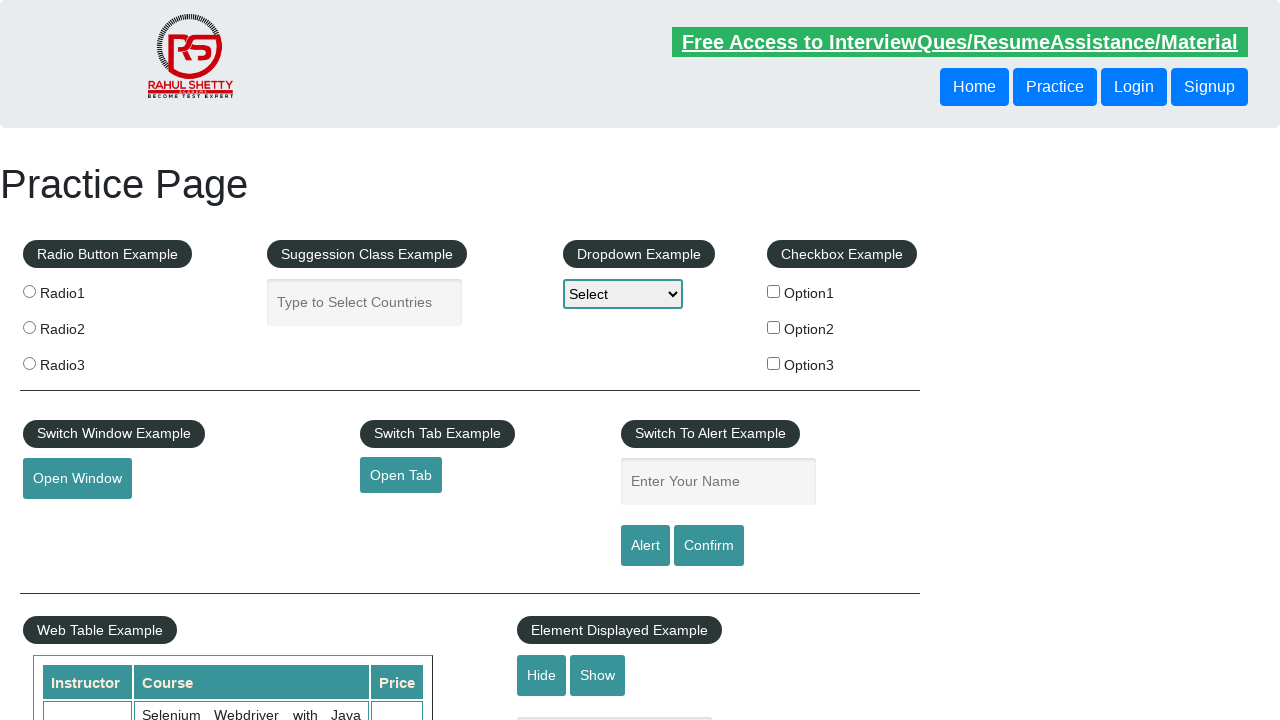

Filled name input field with 'priya' on #name
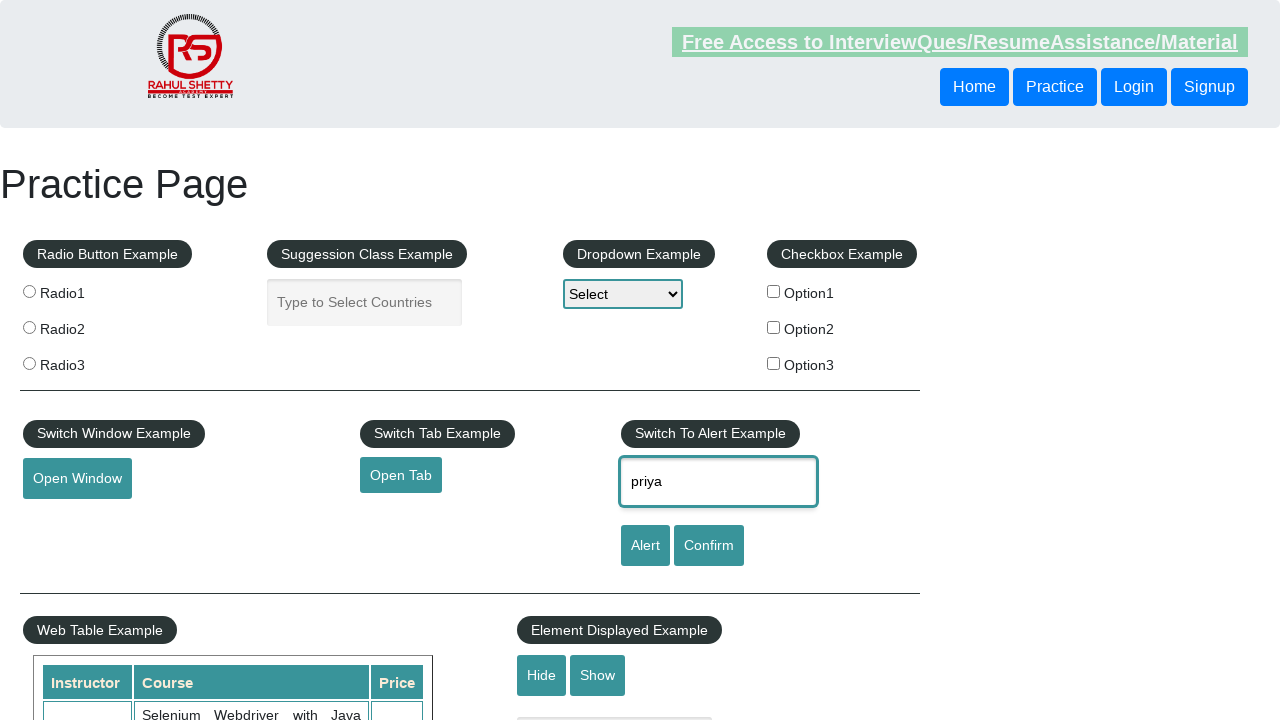

Clicked alert button to trigger JavaScript alert at (645, 546) on #alertbtn
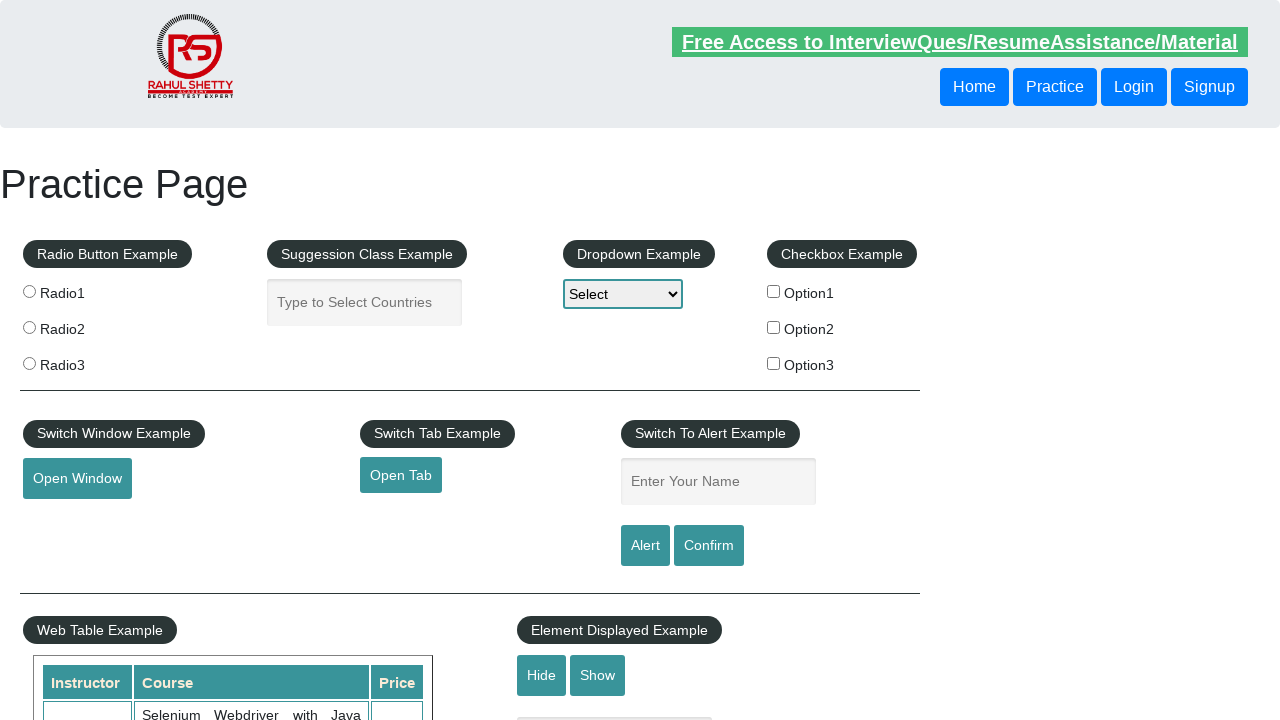

Set up dialog handler to accept JavaScript alerts
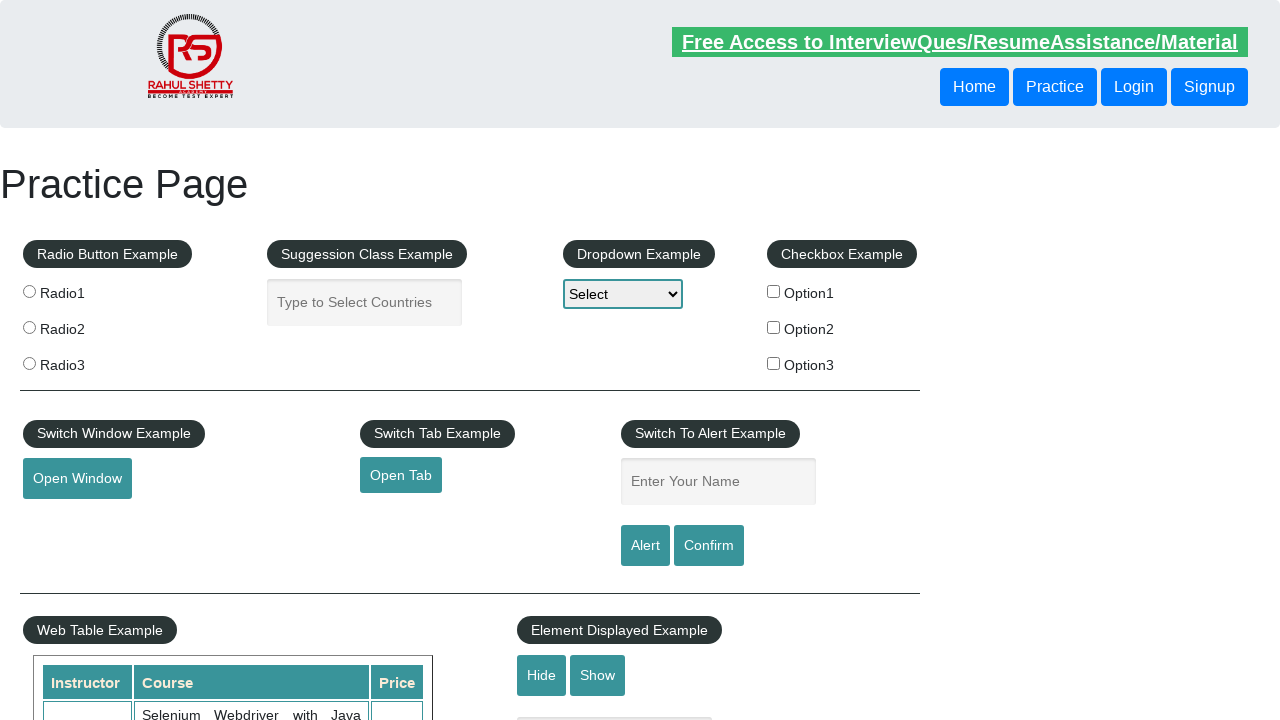

Waited 1 second for alert to be processed
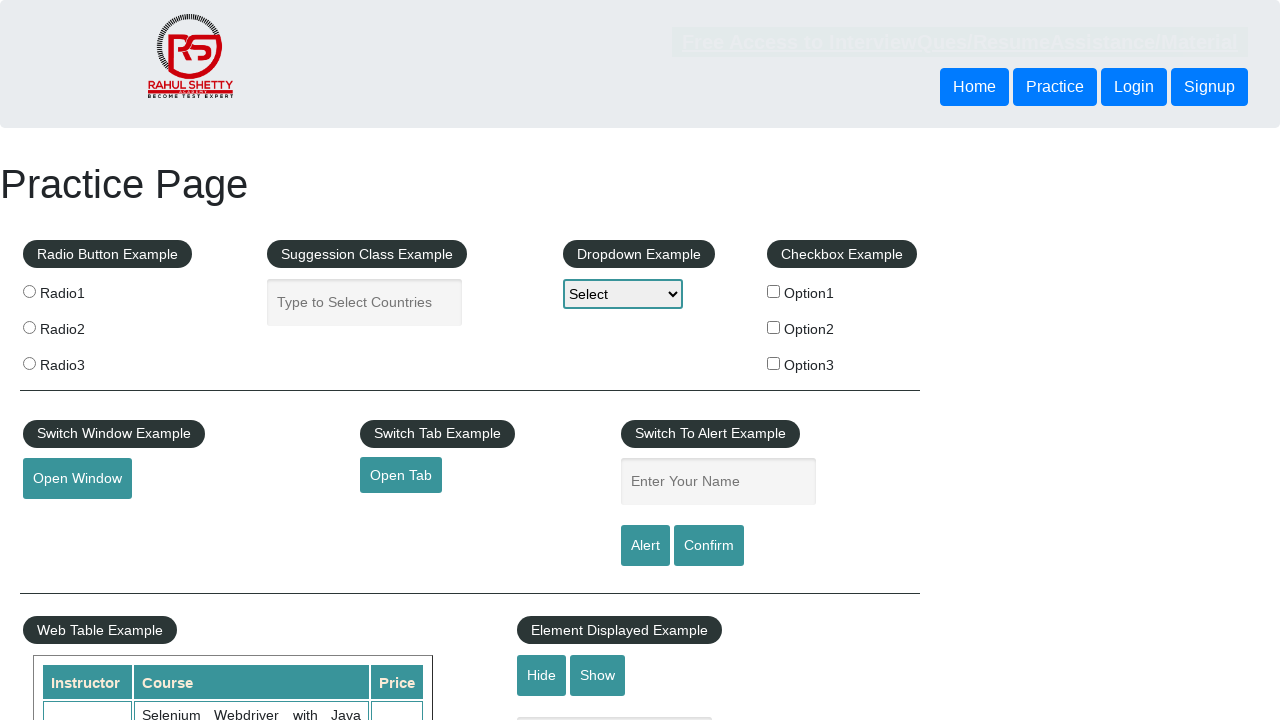

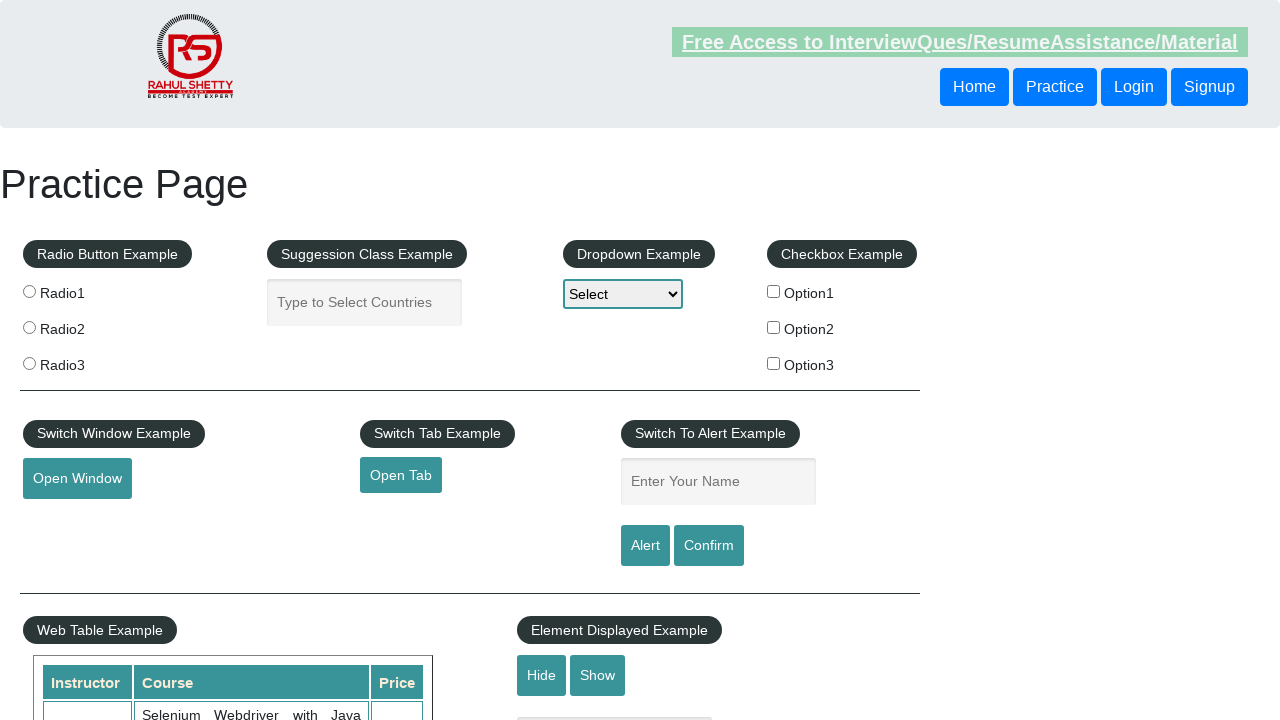